Tests keyboard shortcuts functionality by entering text in a text comparison tool, selecting all text with Ctrl+A, copying with Ctrl+C, navigating to the next field with Tab, and pasting with Ctrl+V

Starting URL: https://text-compare.com/

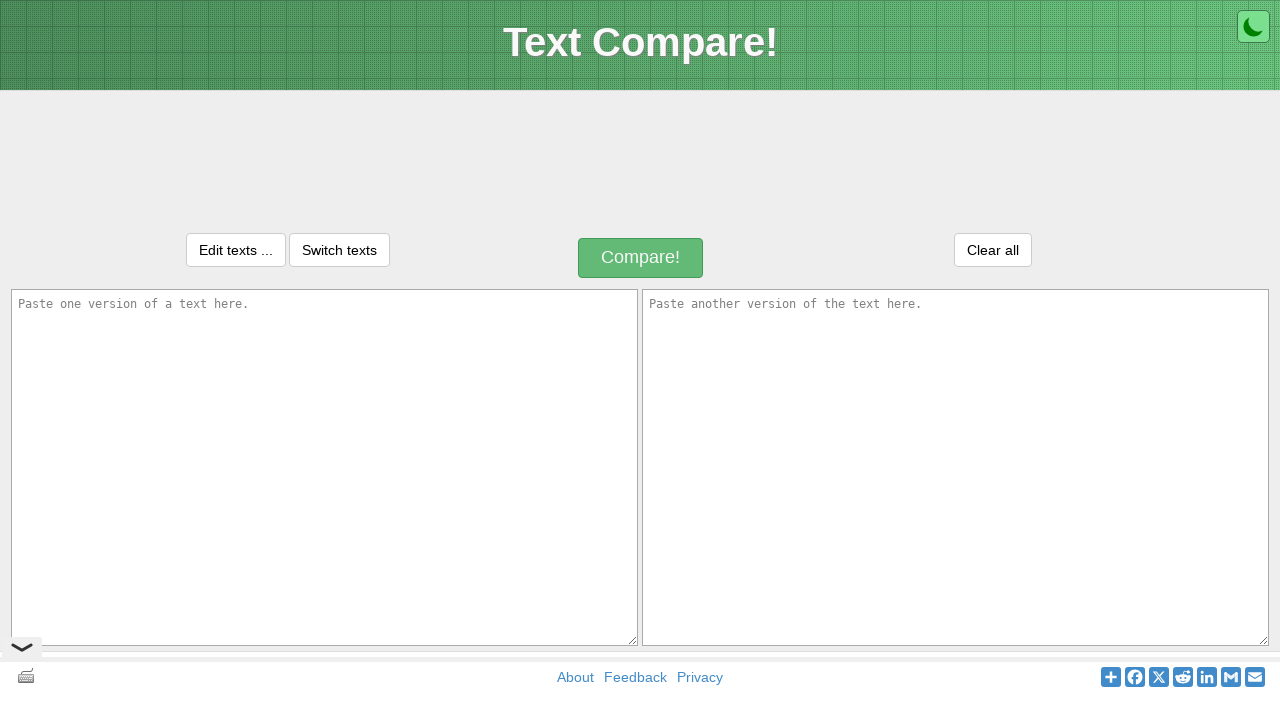

Entered 'Welcome to Selenium' in first text area on #inputText1
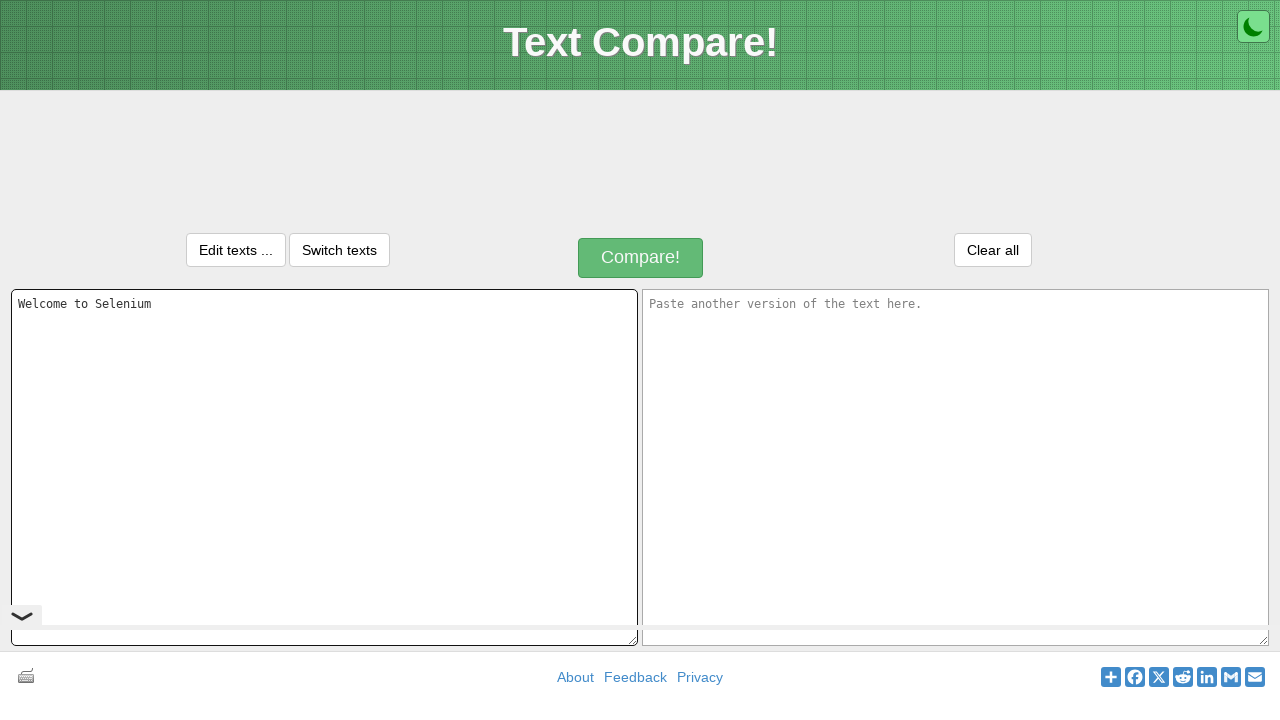

Selected all text with Ctrl+A
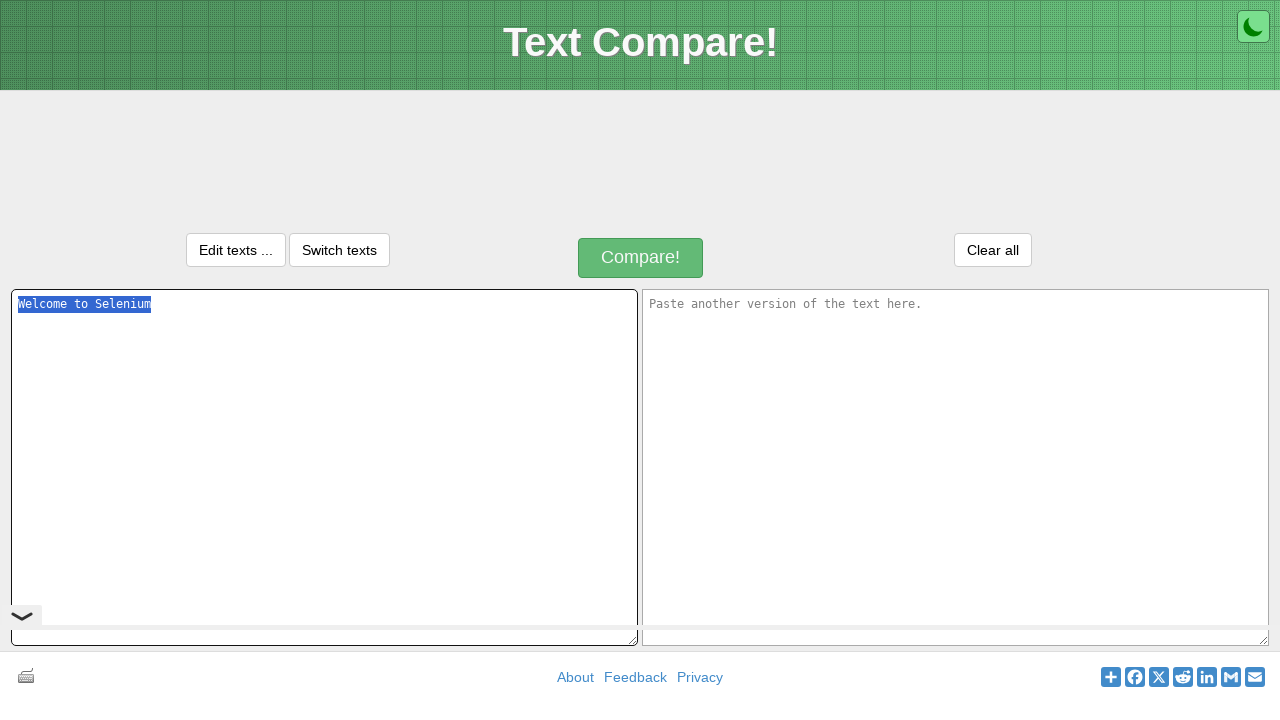

Copied selected text with Ctrl+C
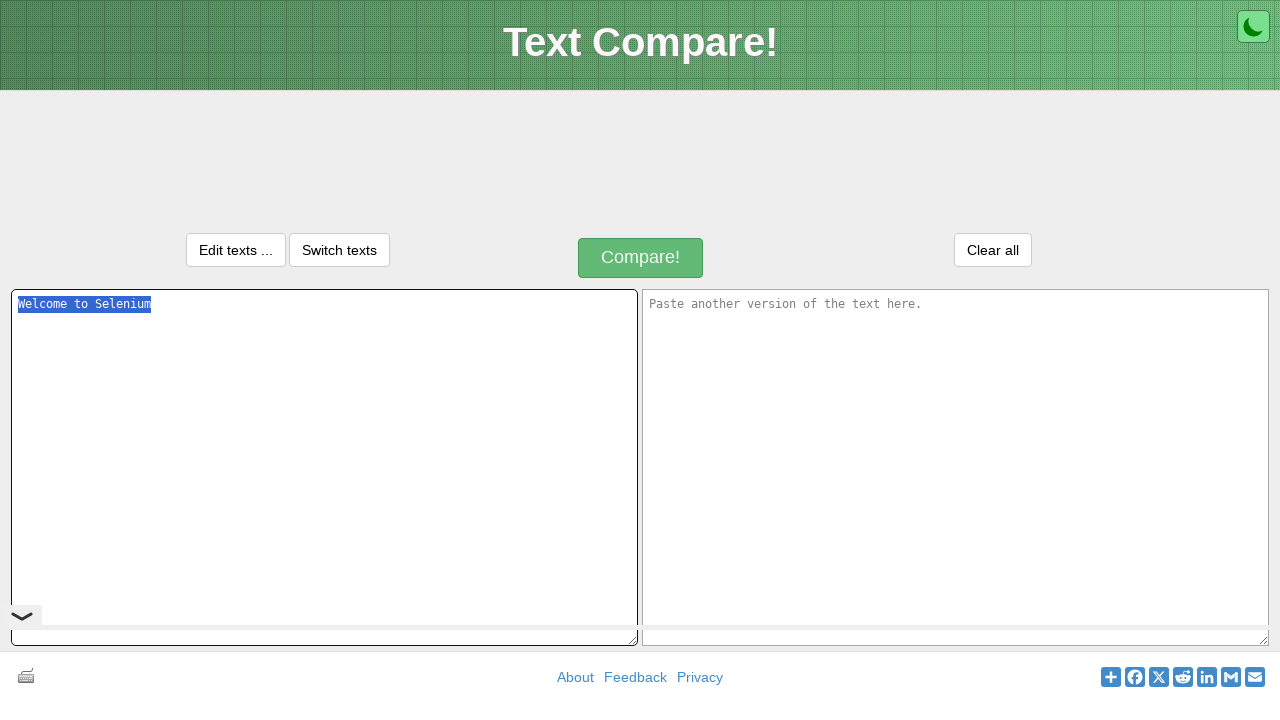

Navigated to next field with Tab key
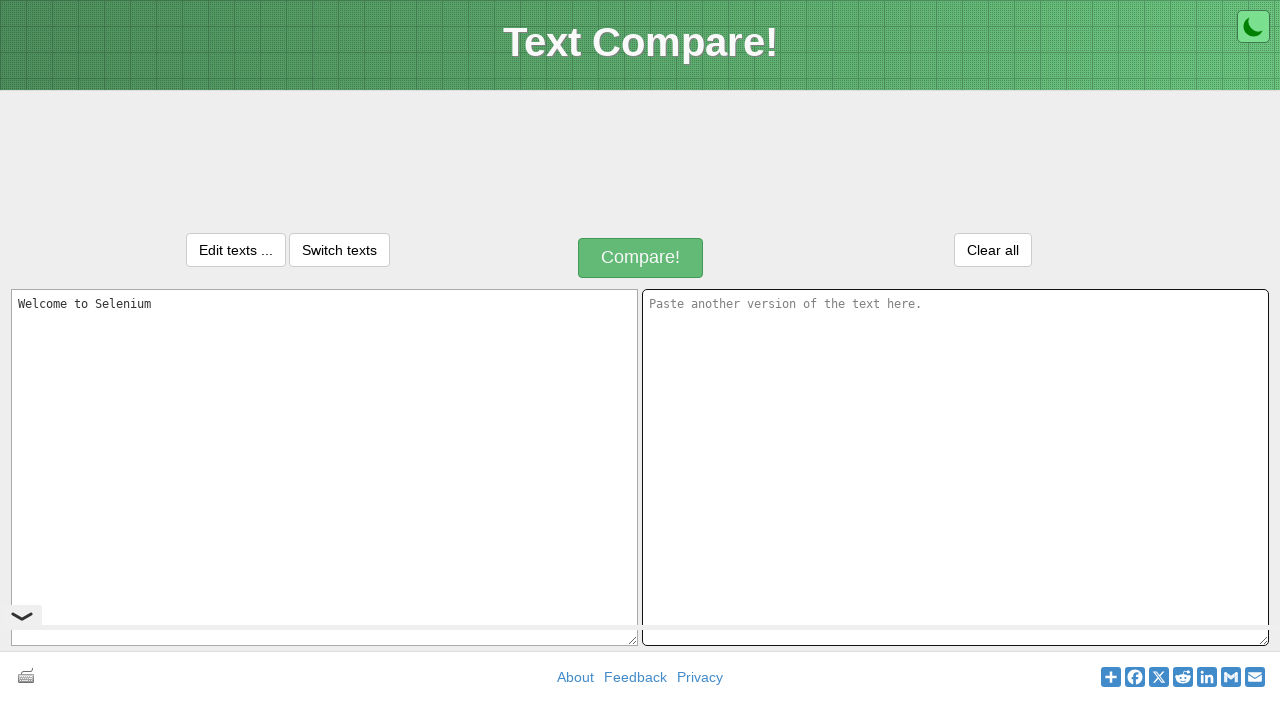

Pasted text with Ctrl+V
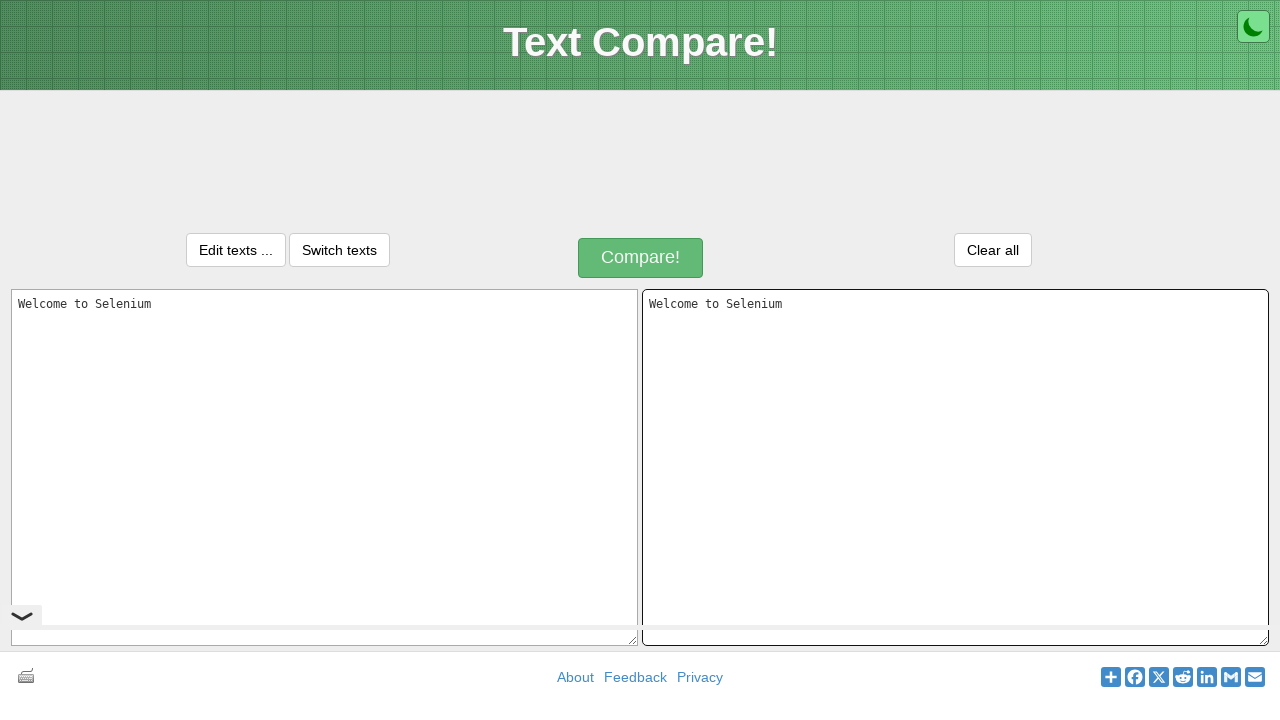

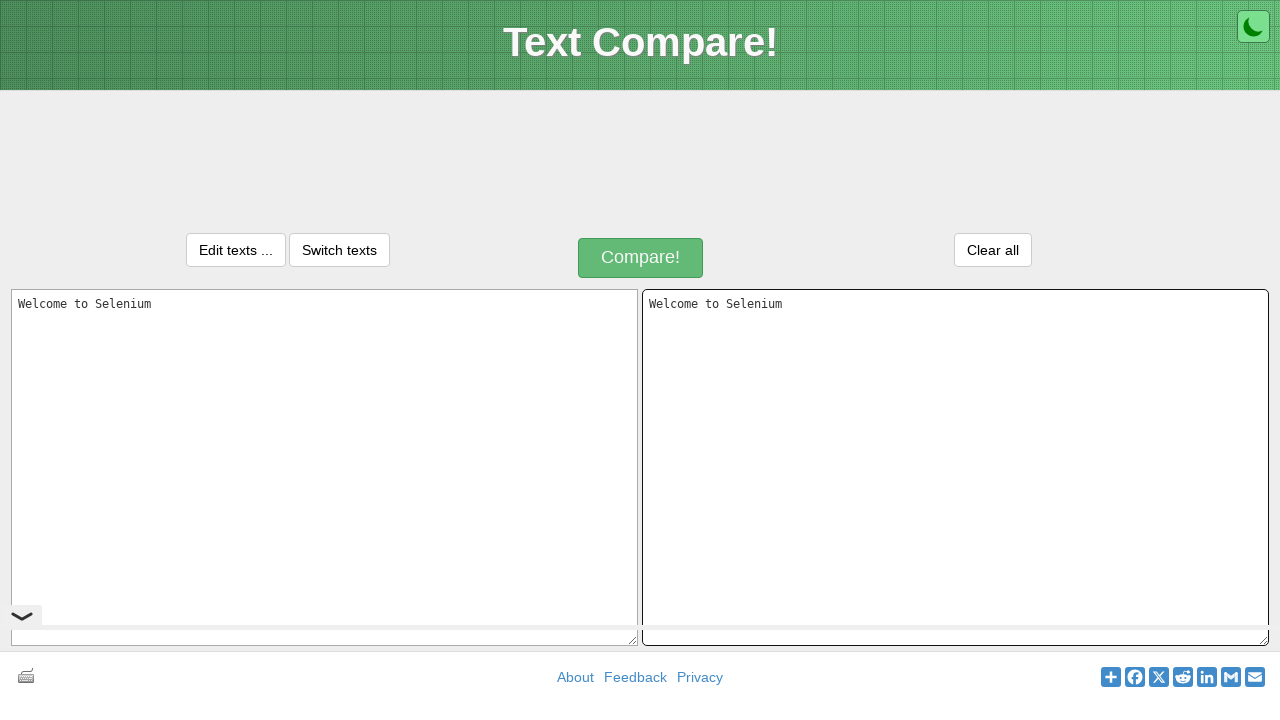